Navigates to The Internet test application homepage and maximizes the browser window

Starting URL: https://the-internet.herokuapp.com/

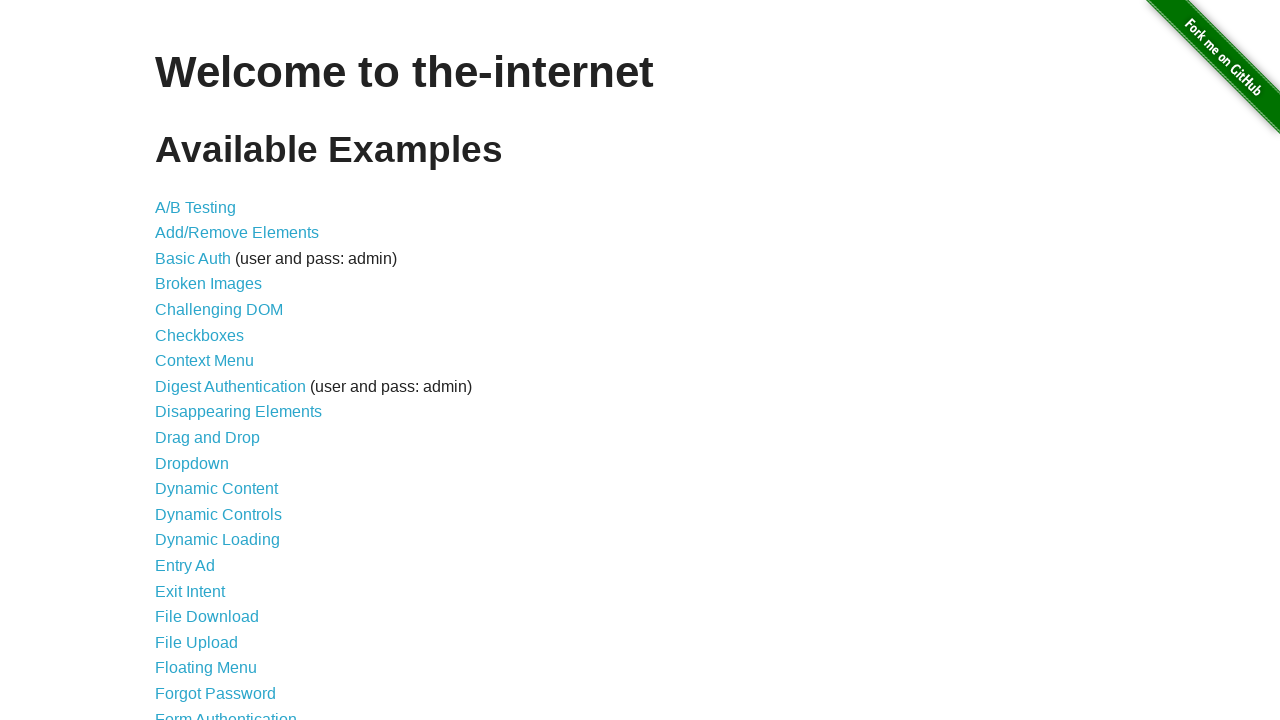

Navigated to The Internet test application homepage
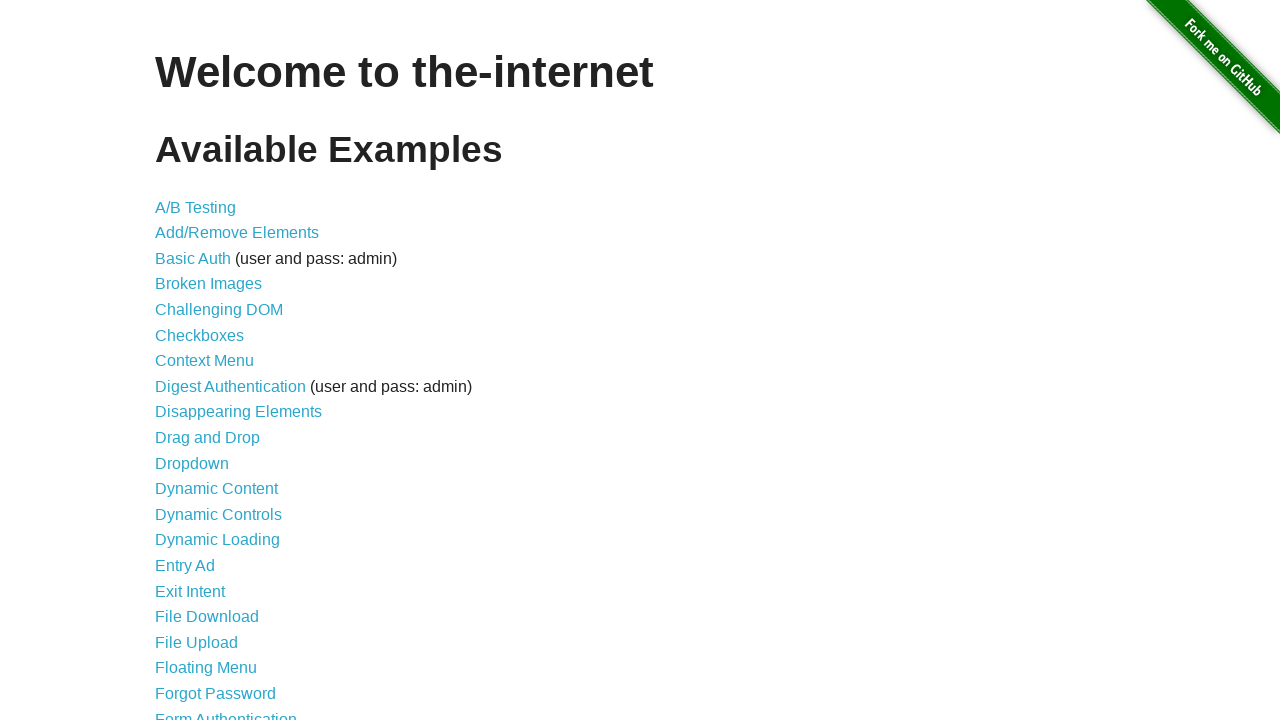

Maximized the browser window to 1920x1080
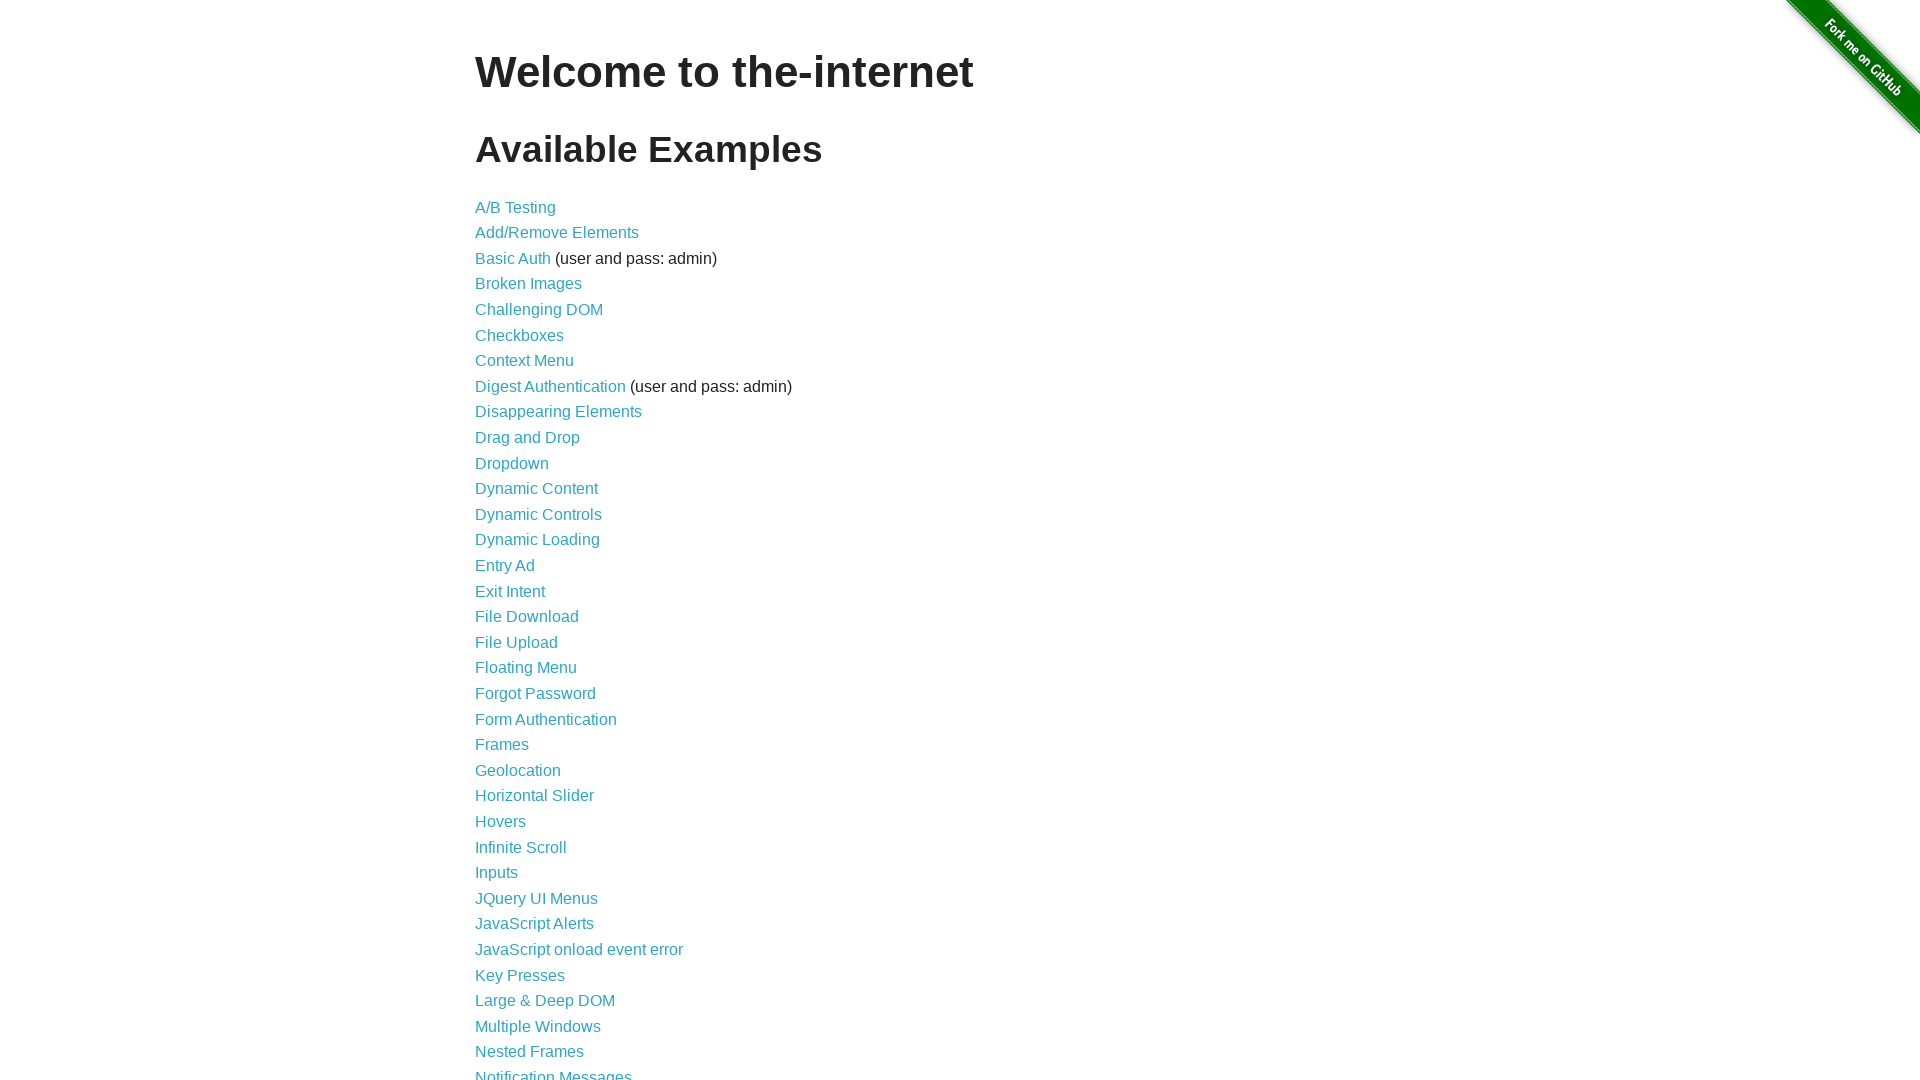

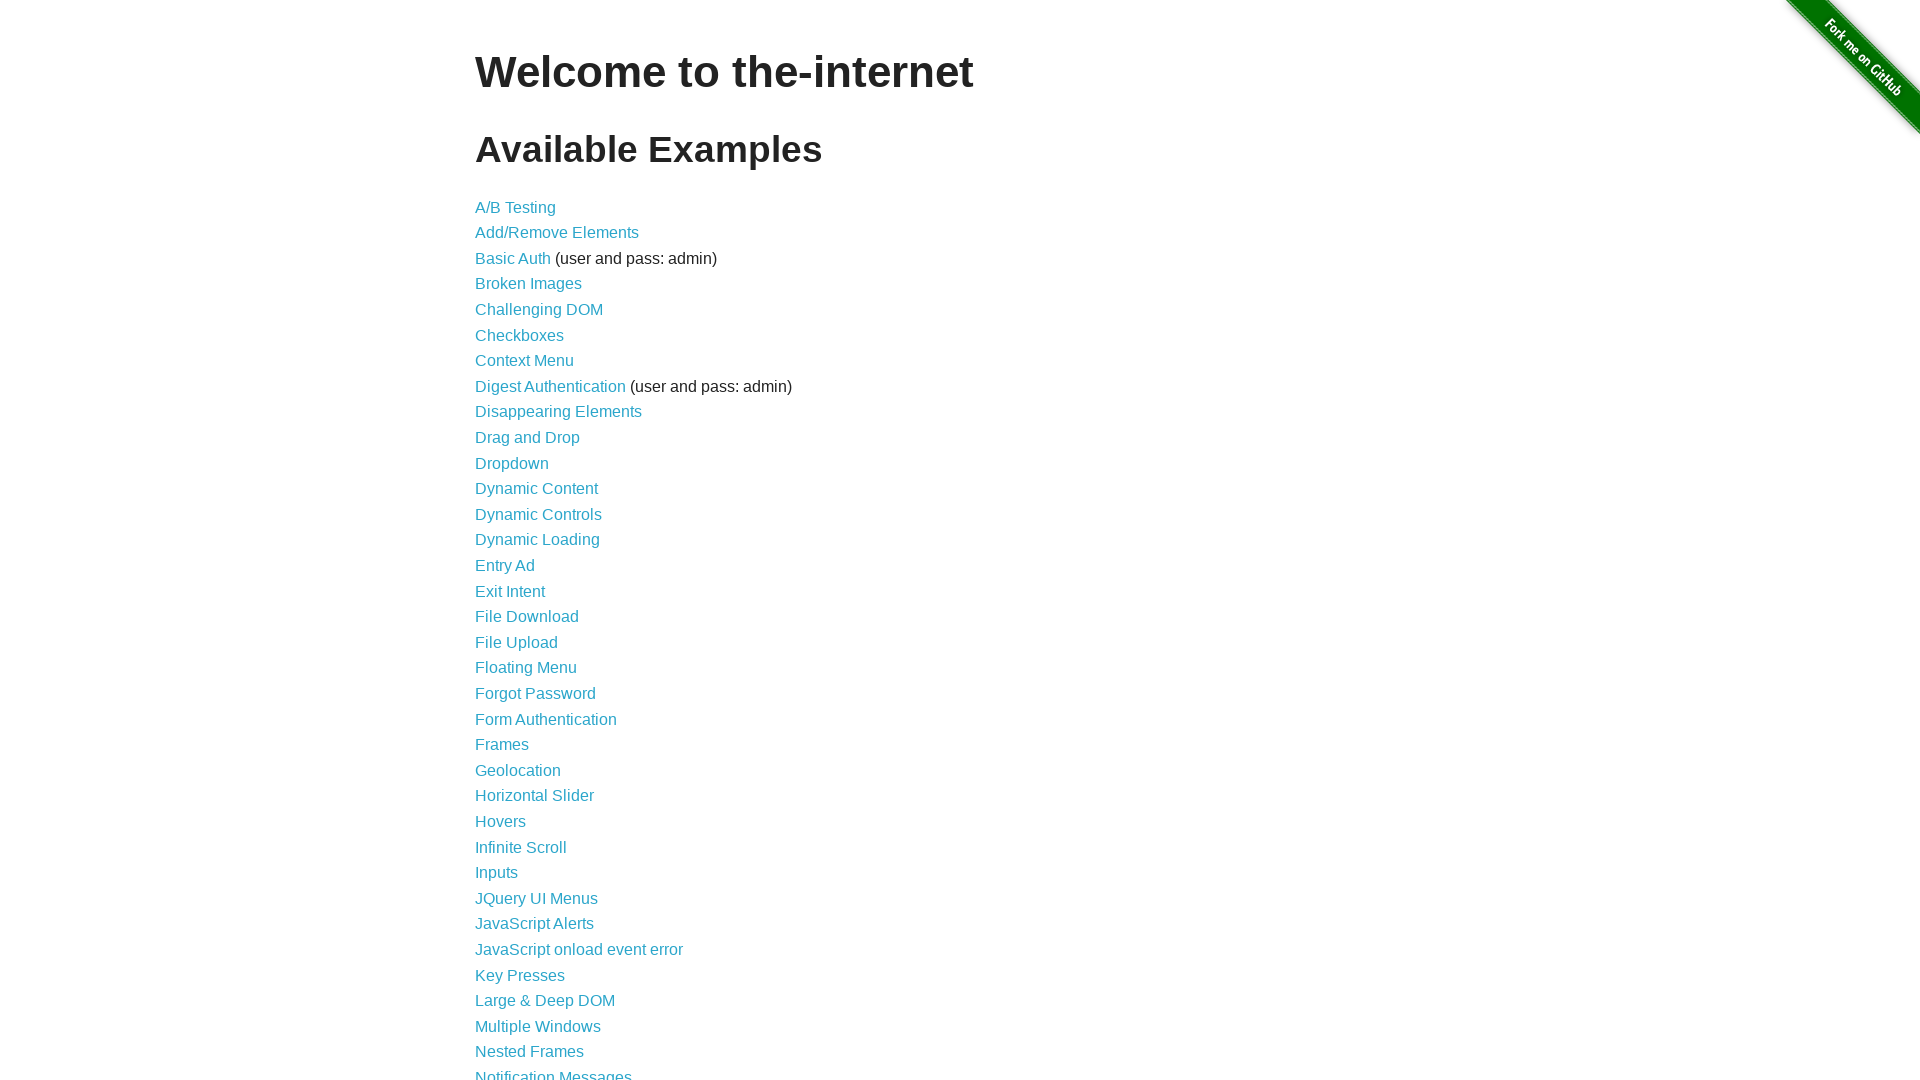